Tests drag and drop functionality by dragging an element to a drop target and verifying the success message

Starting URL: https://demoqa.com/droppable

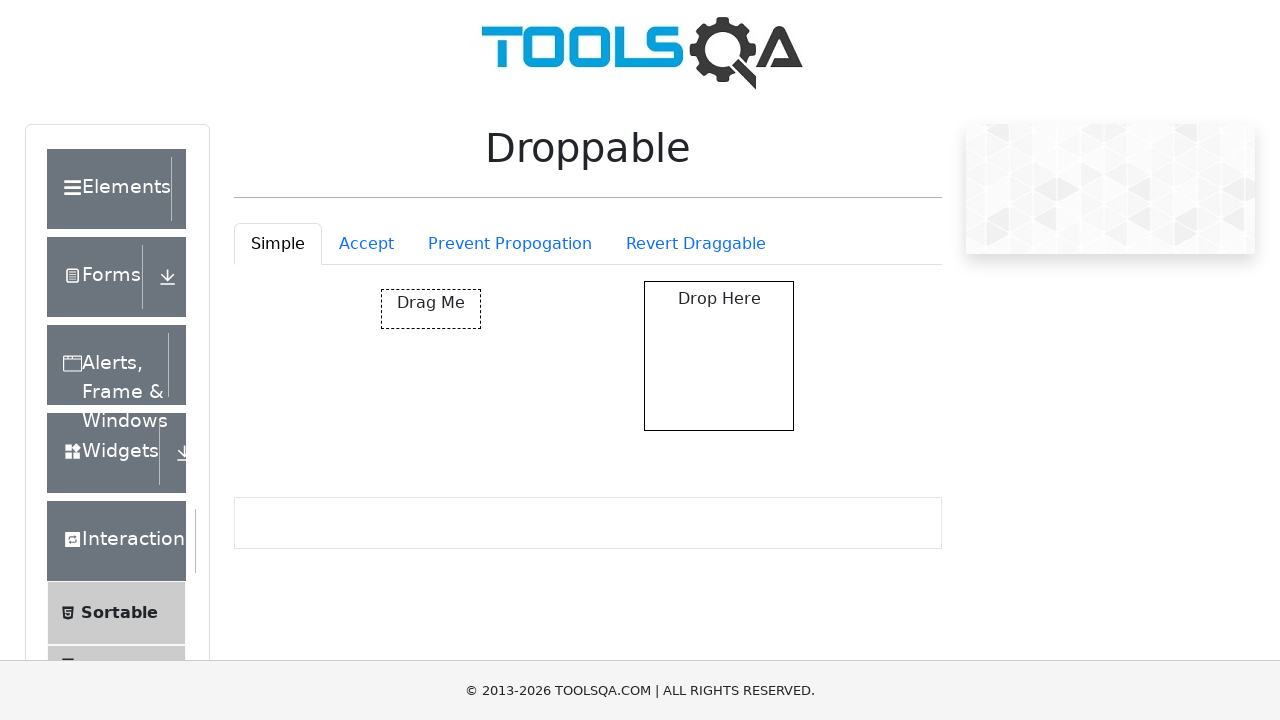

Located draggable source element
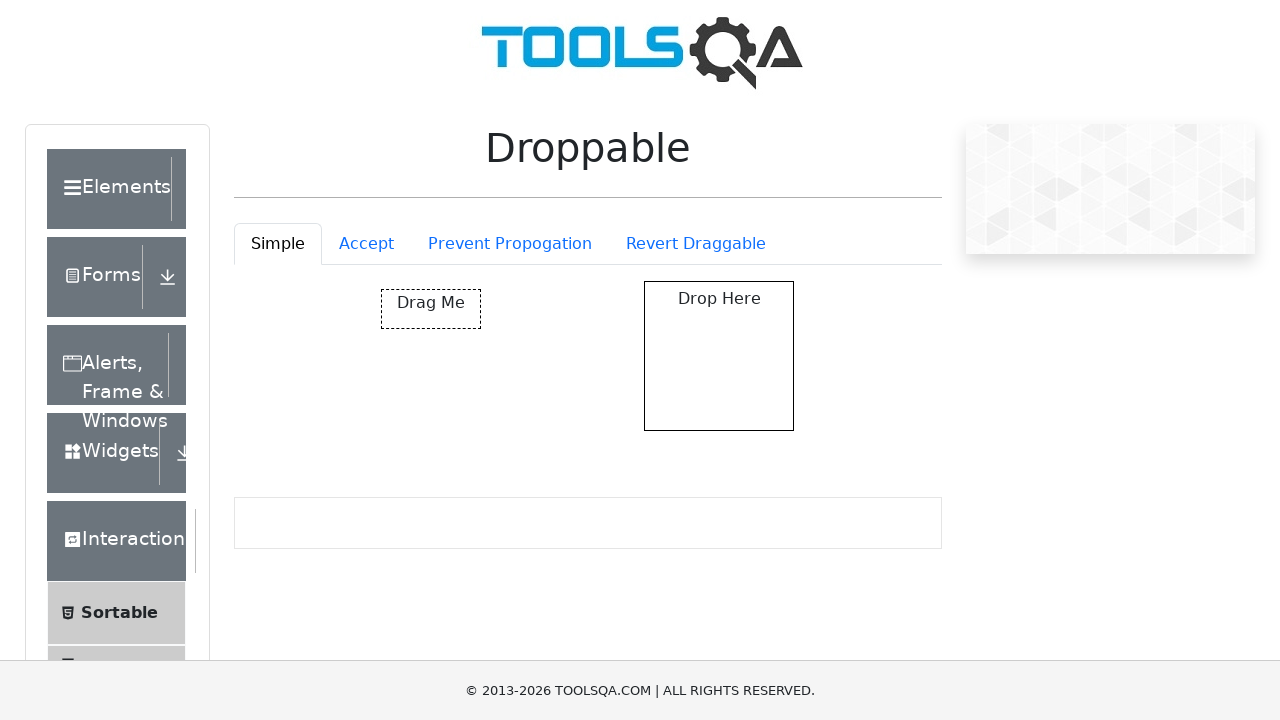

Located drop target element
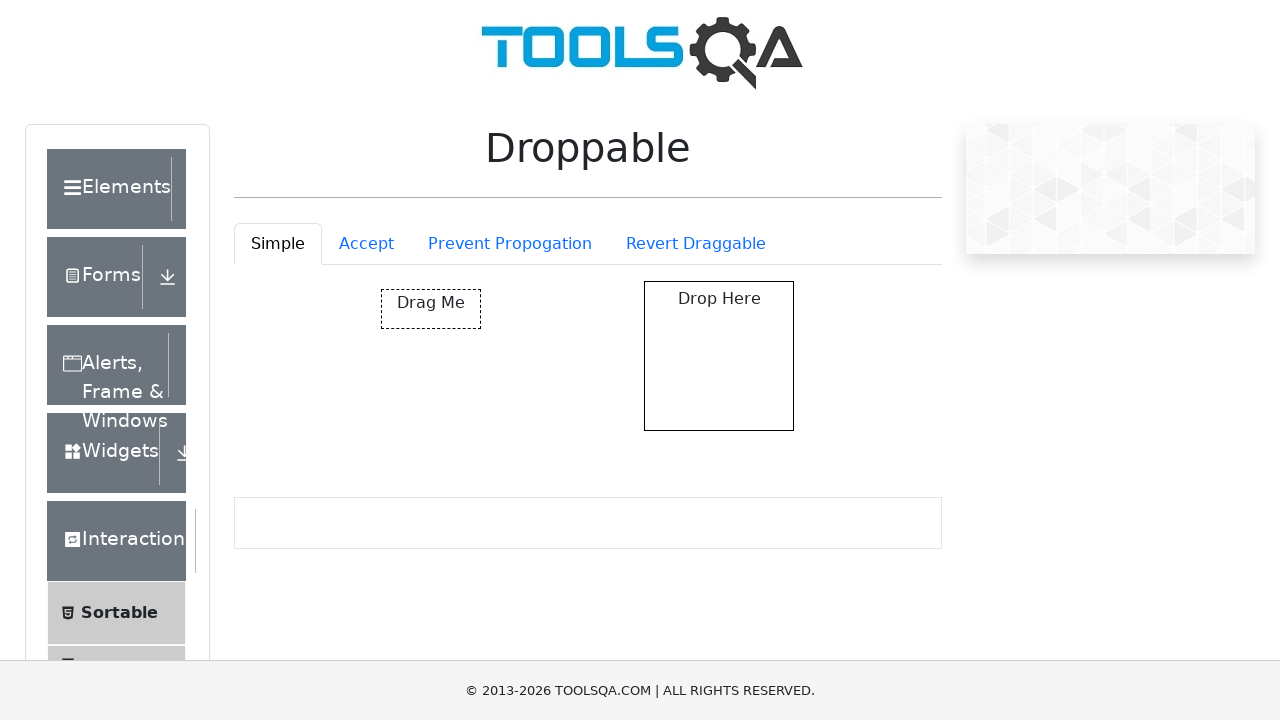

Dragged source element to target element at (719, 356)
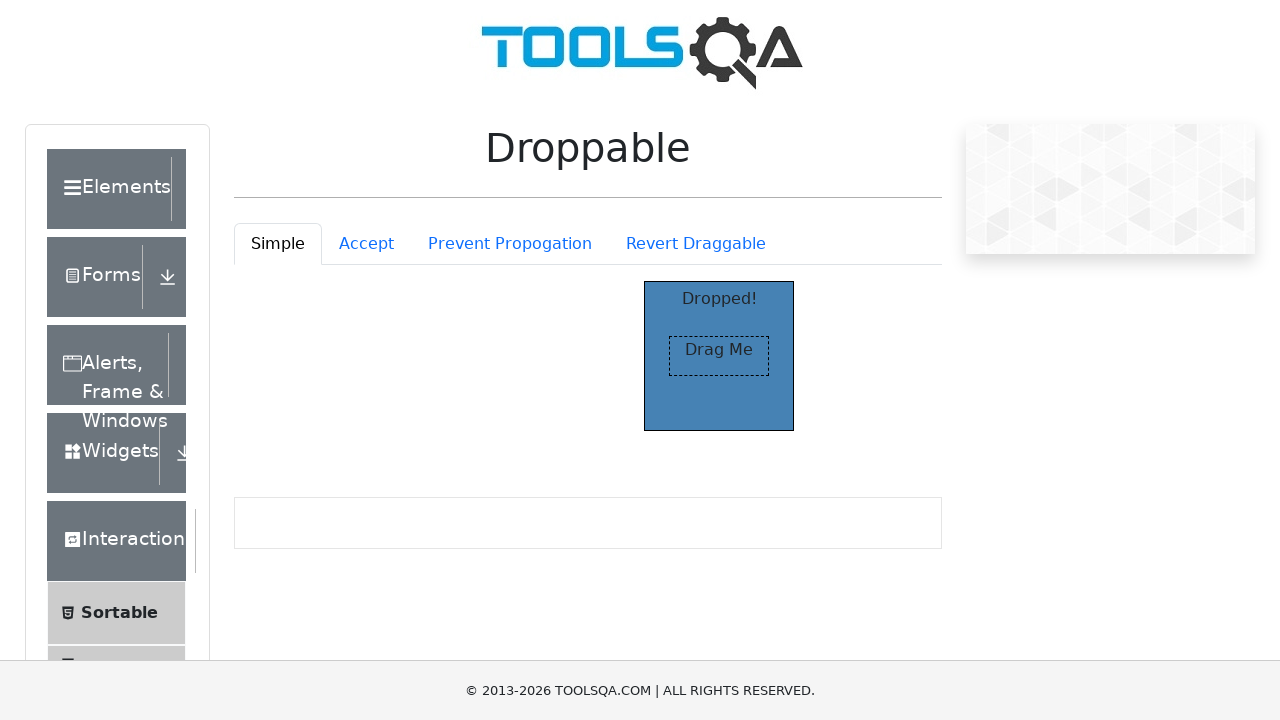

Located success message element
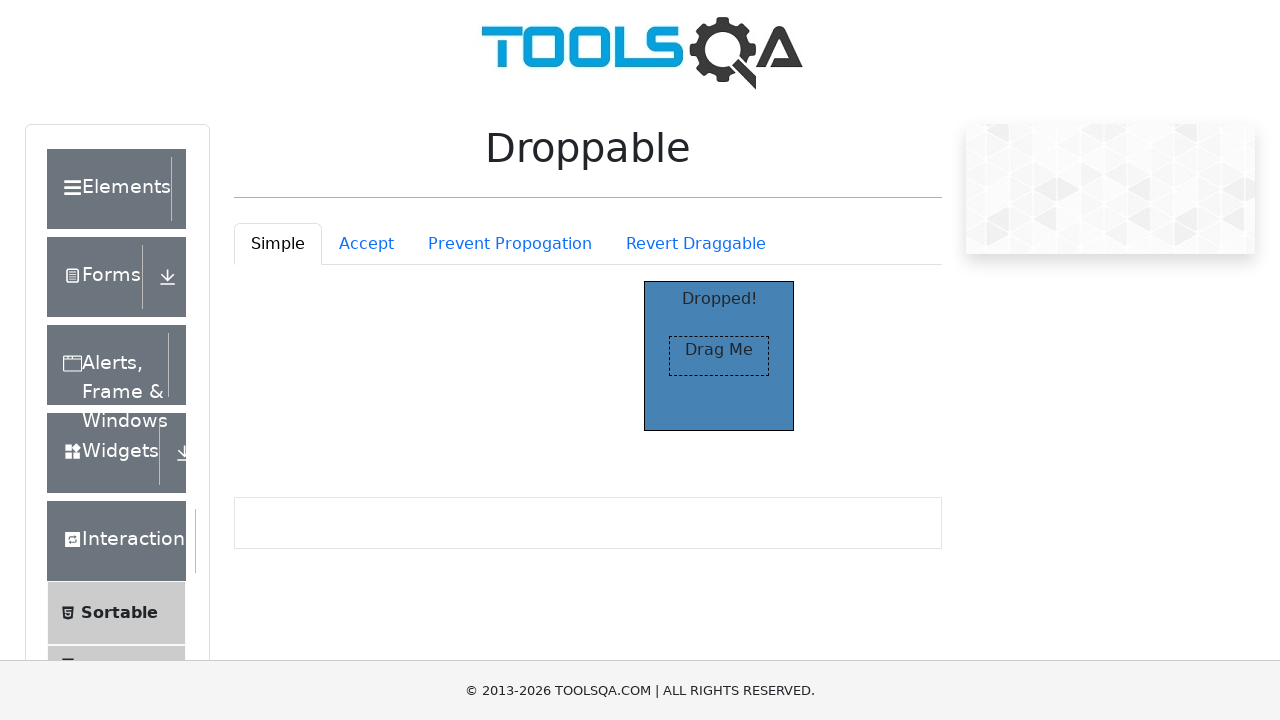

Success message 'Dropped!' appeared, confirming drag and drop was successful
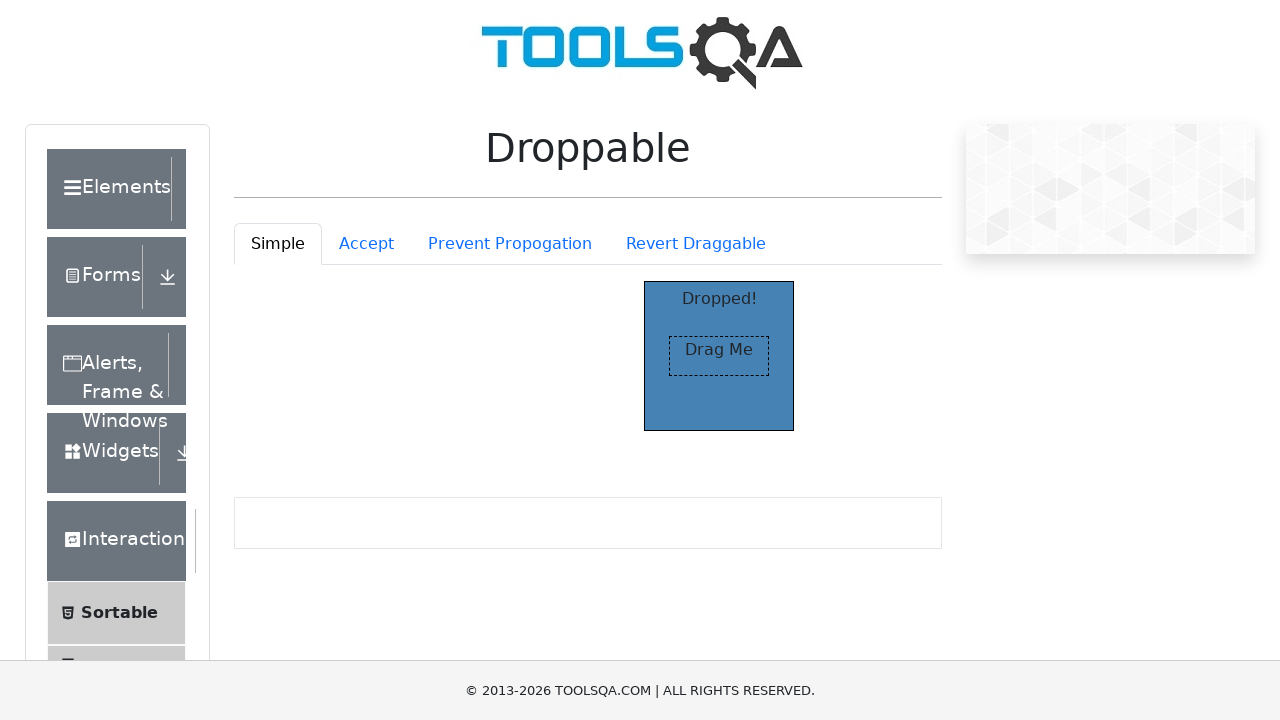

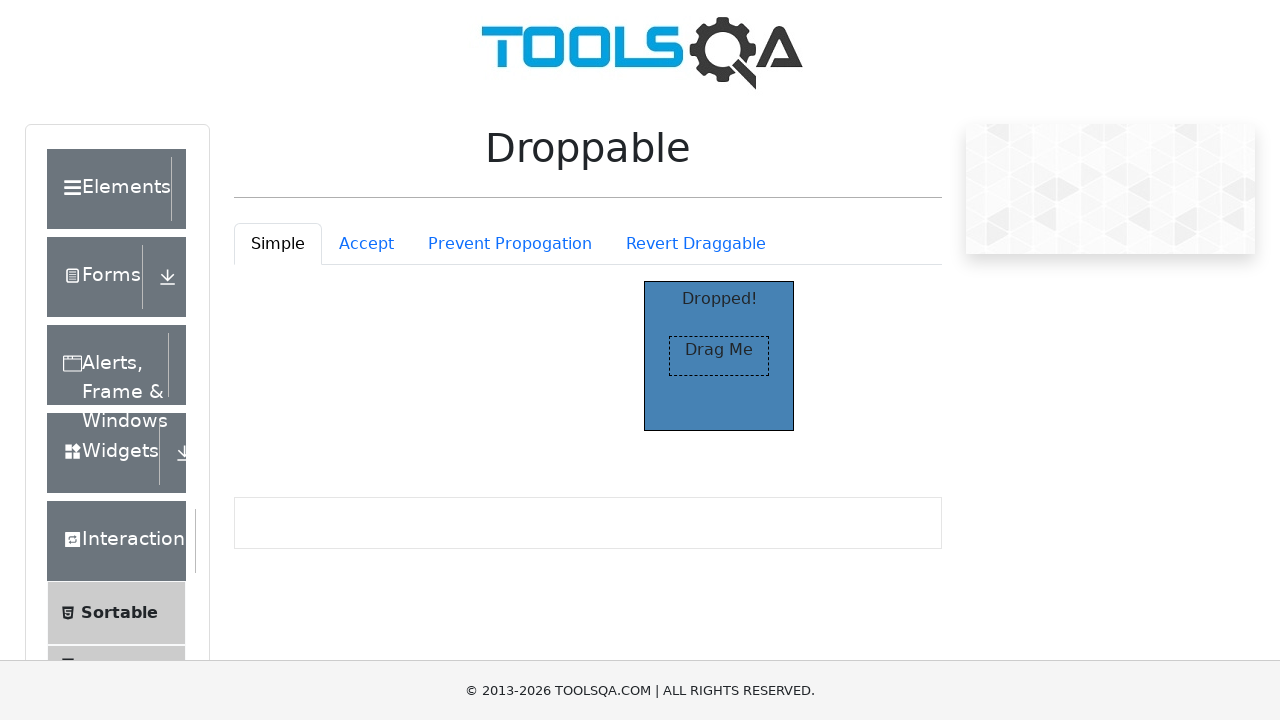